Tests form submission on W3Schools HTML form demo by switching to an iframe, clearing and filling first name and last name fields, then clicking the submit button.

Starting URL: https://www.w3schools.com/html/tryit.asp?filename=tryhtml_form_submit

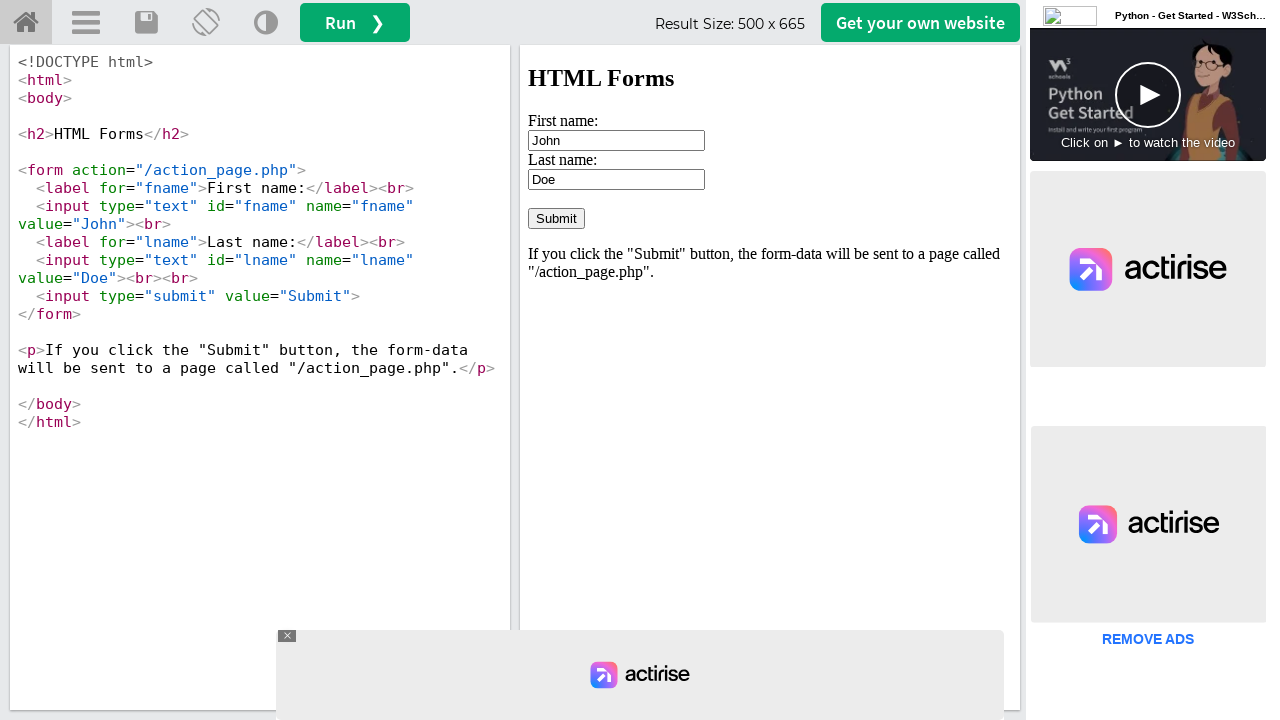

Located iframe with id 'iframeResult'
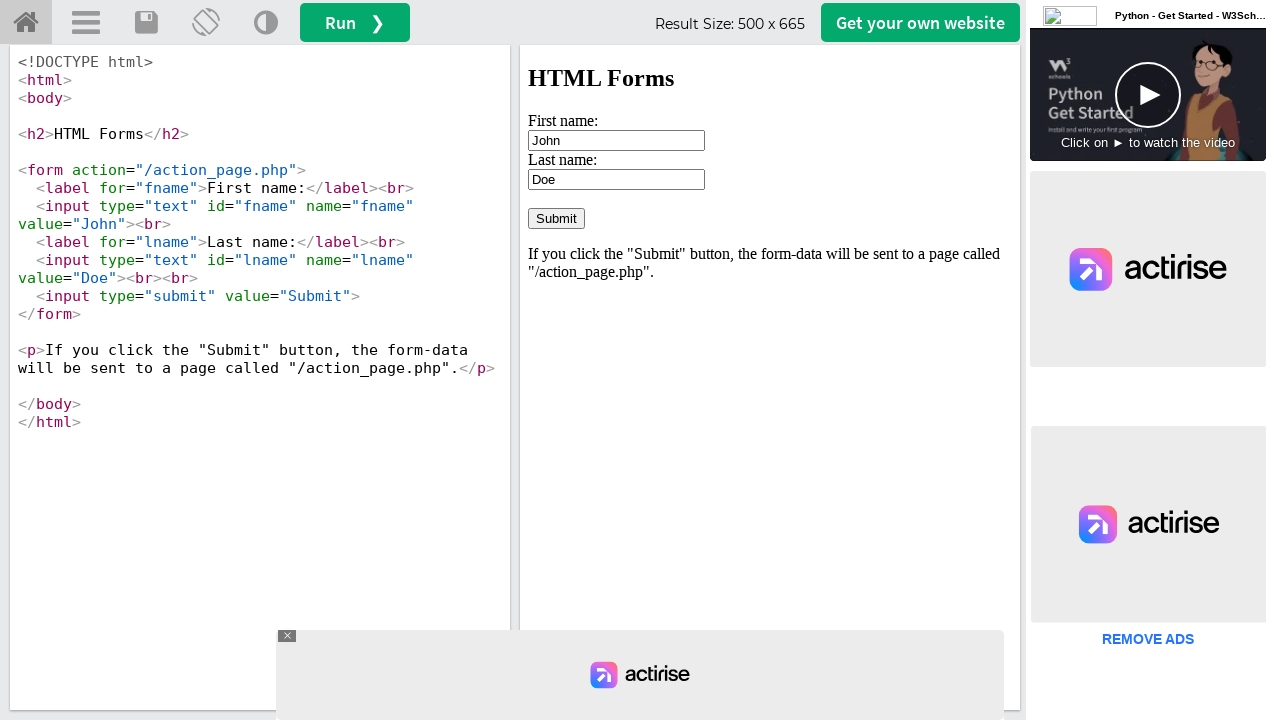

Cleared first name field on #iframeResult >> internal:control=enter-frame >> input[name='fname']
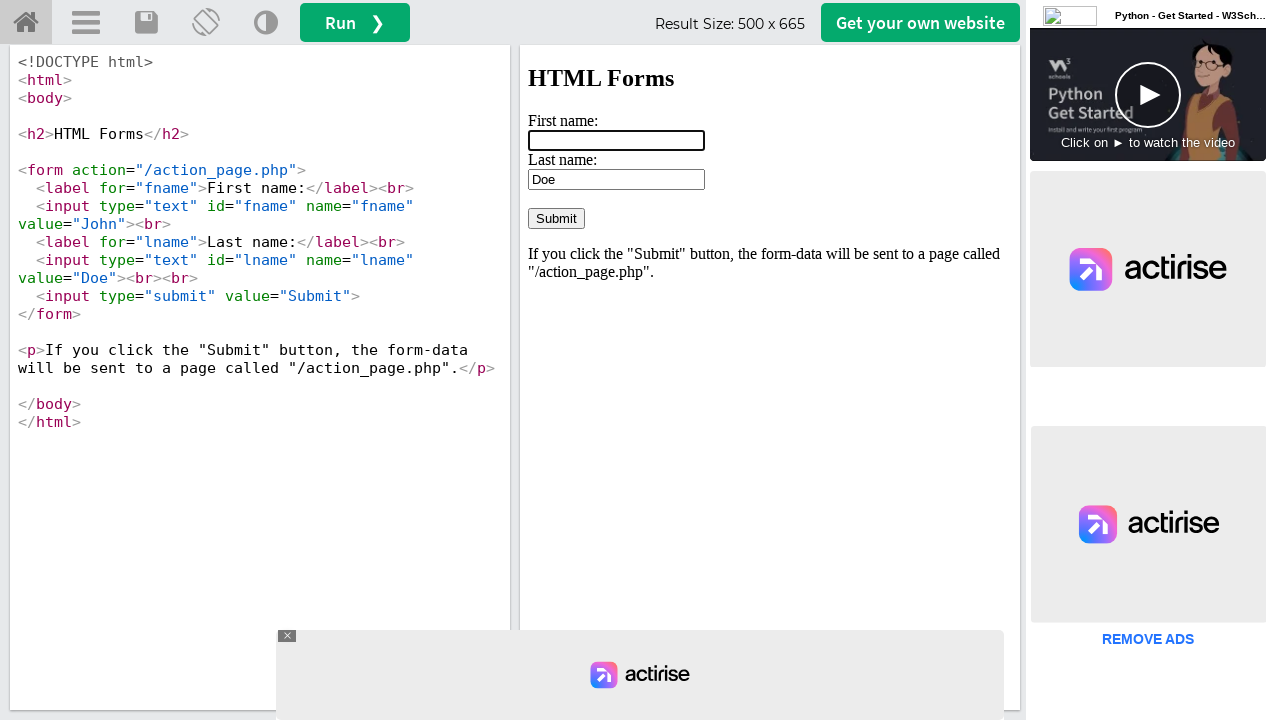

Filled first name field with 'abdul' on #iframeResult >> internal:control=enter-frame >> input[name='fname']
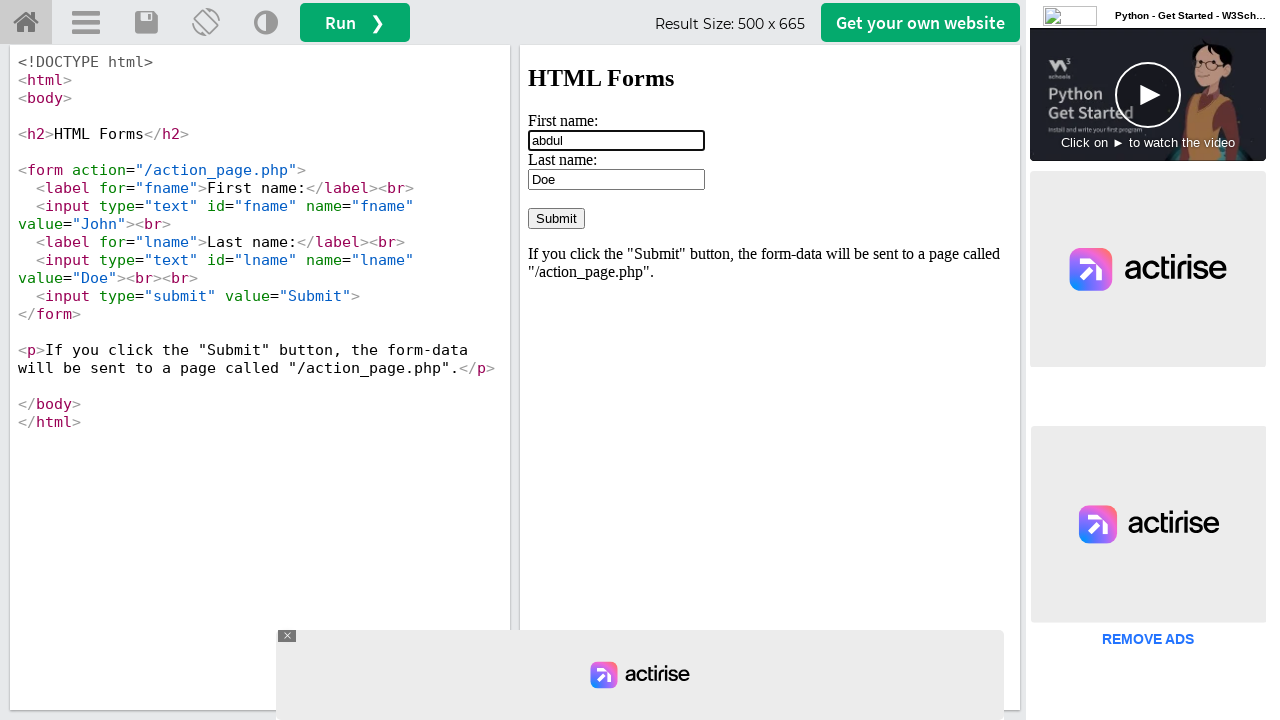

Cleared last name field on #iframeResult >> internal:control=enter-frame >> input[name='lname']
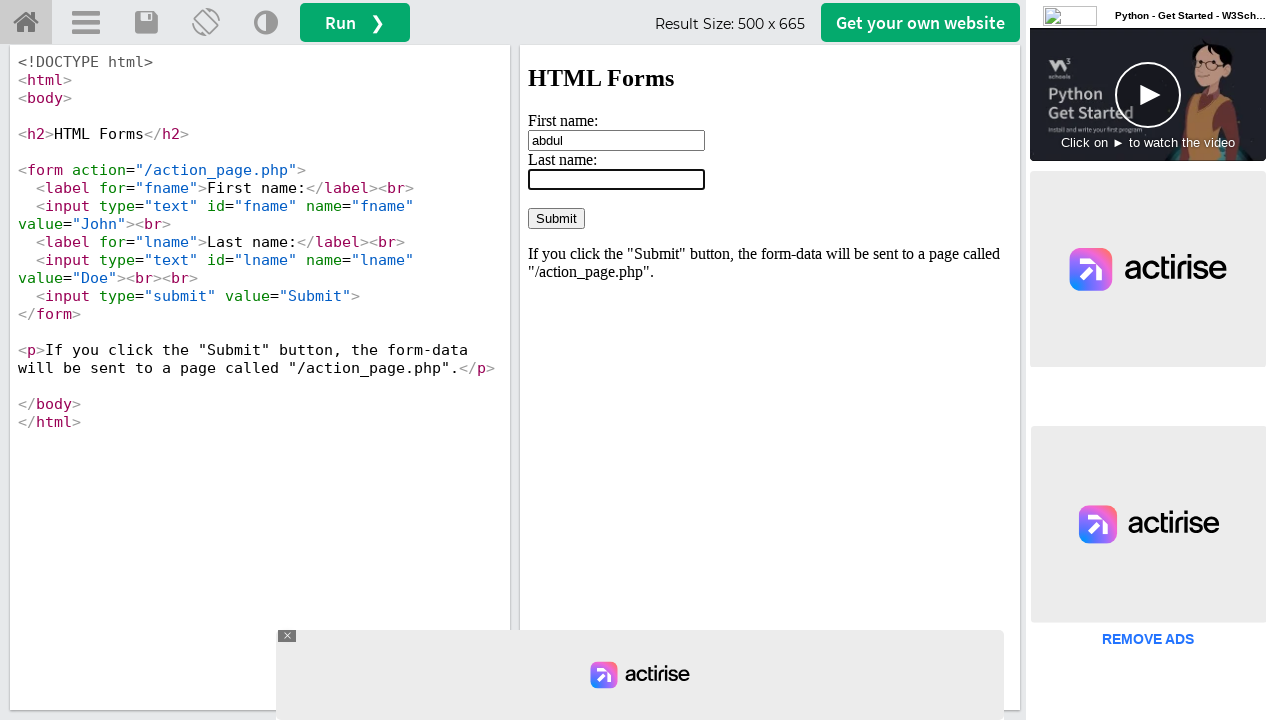

Filled last name field with 'kalam sir' on #iframeResult >> internal:control=enter-frame >> input[name='lname']
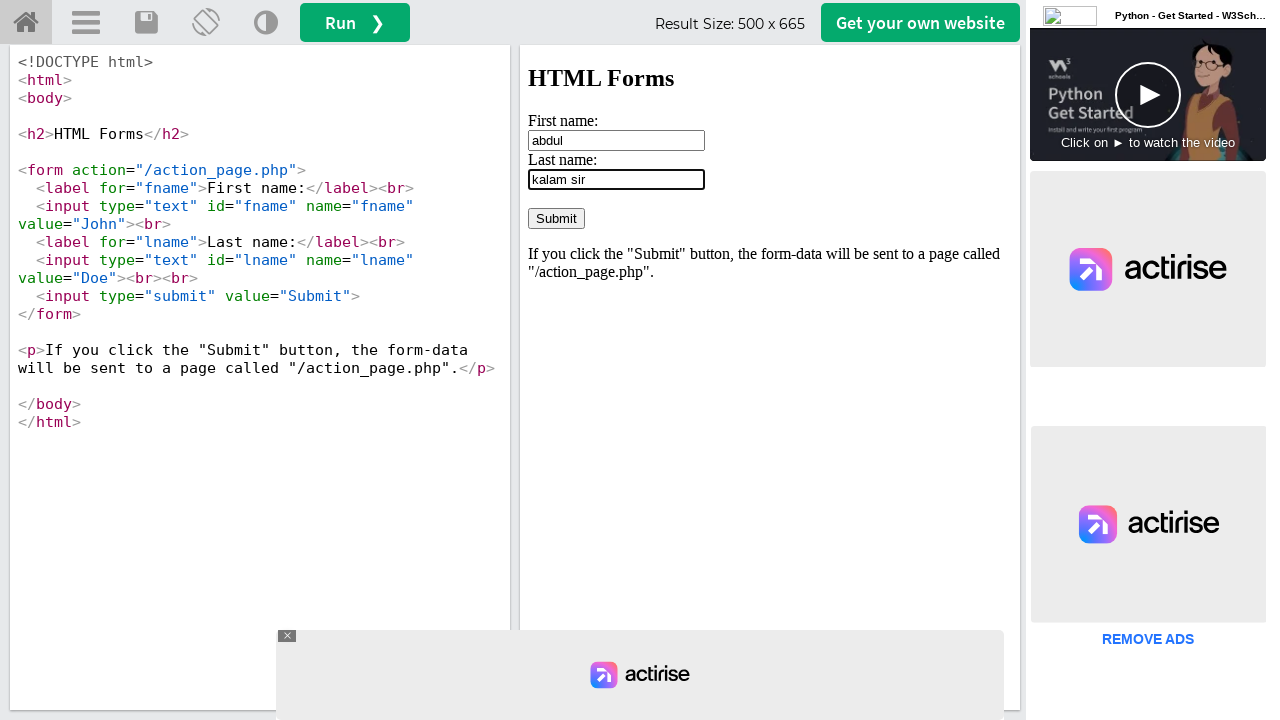

Clicked Submit button to submit form at (556, 218) on #iframeResult >> internal:control=enter-frame >> input[value='Submit']
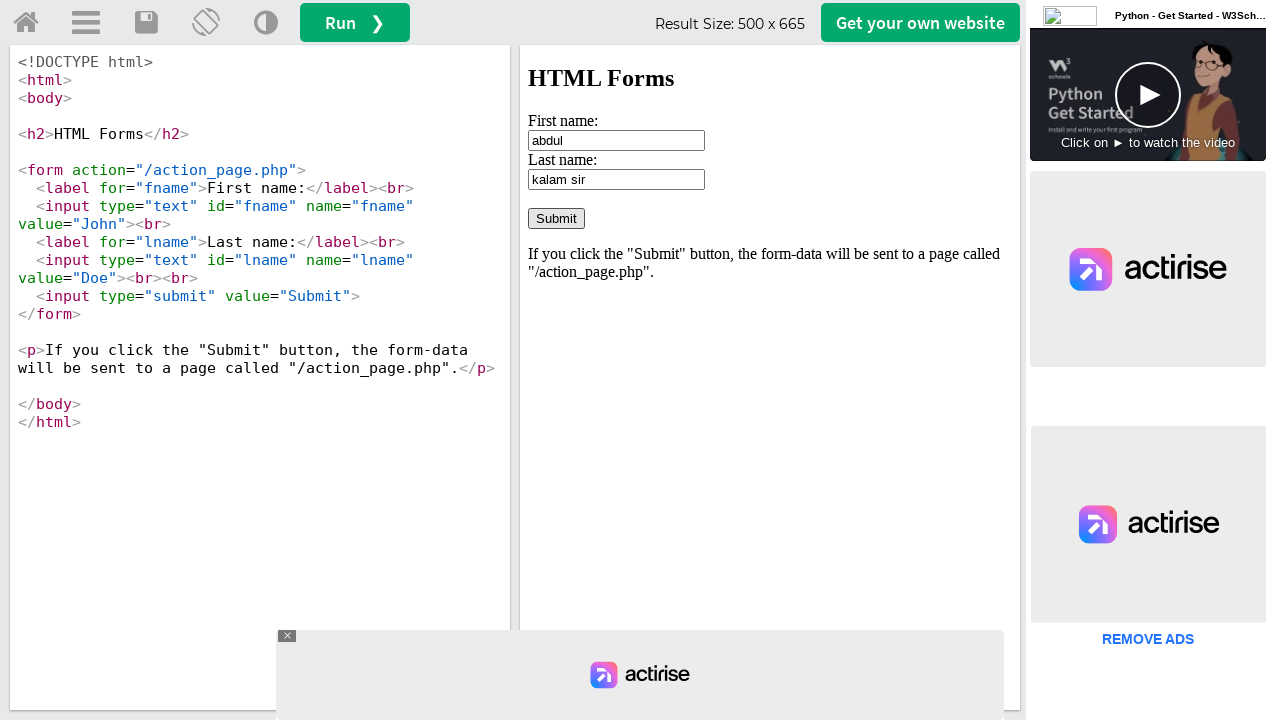

Waited 2 seconds for form submission to complete
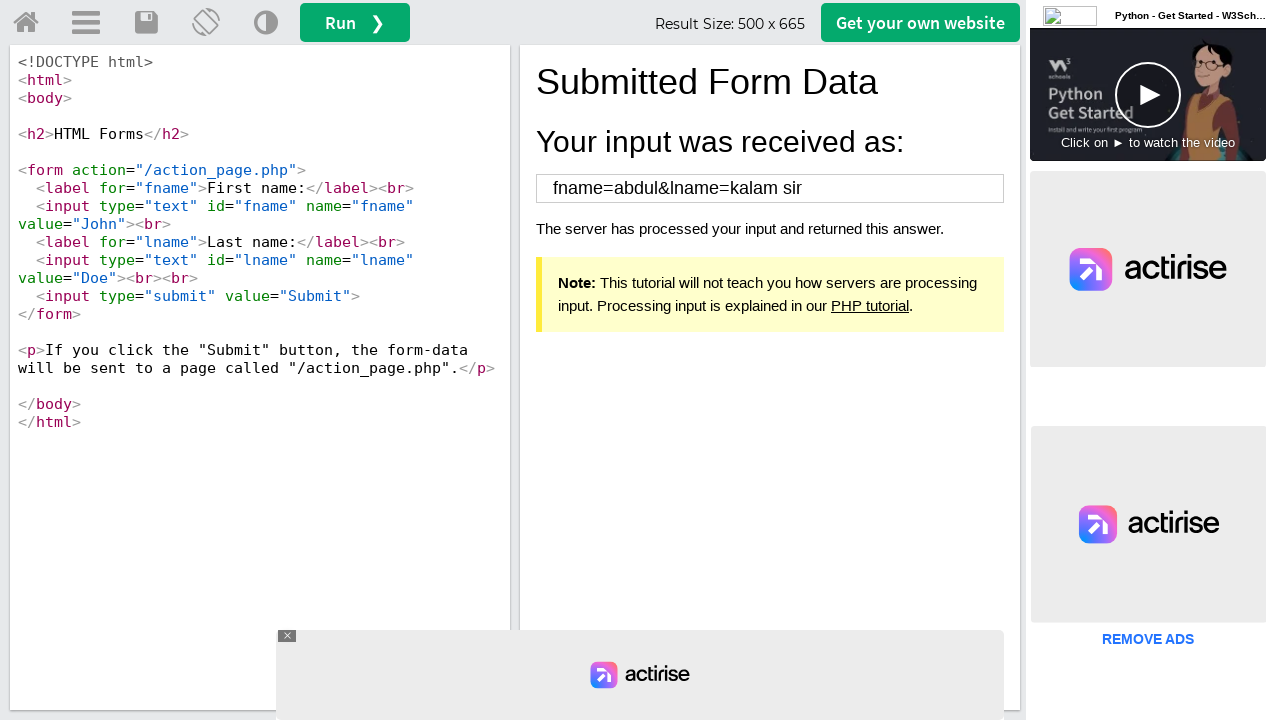

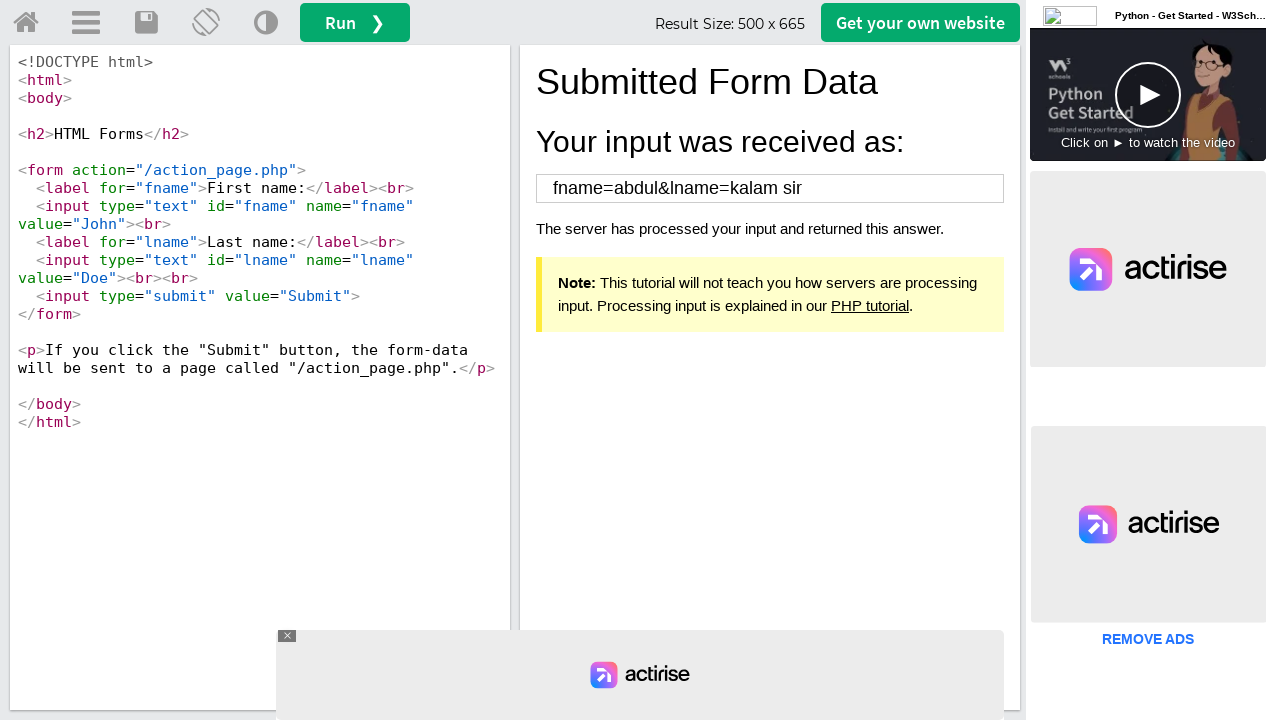